Tests that the language menu can be clicked and displays language options including Svenska and Suomi with correct translation links.

Starting URL: https://ntig-uppsala.github.io/Frisor-Saxe/index.html

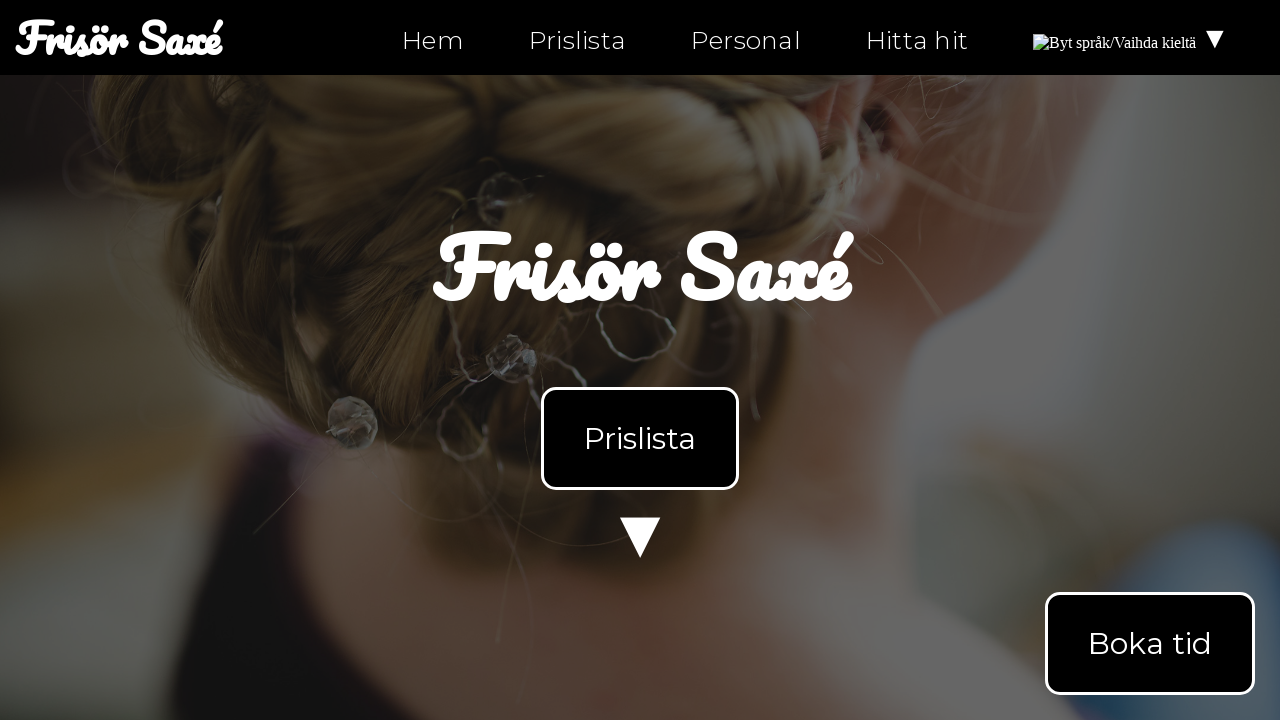

Clicked on language menu at (1132, 38) on #languageMenu
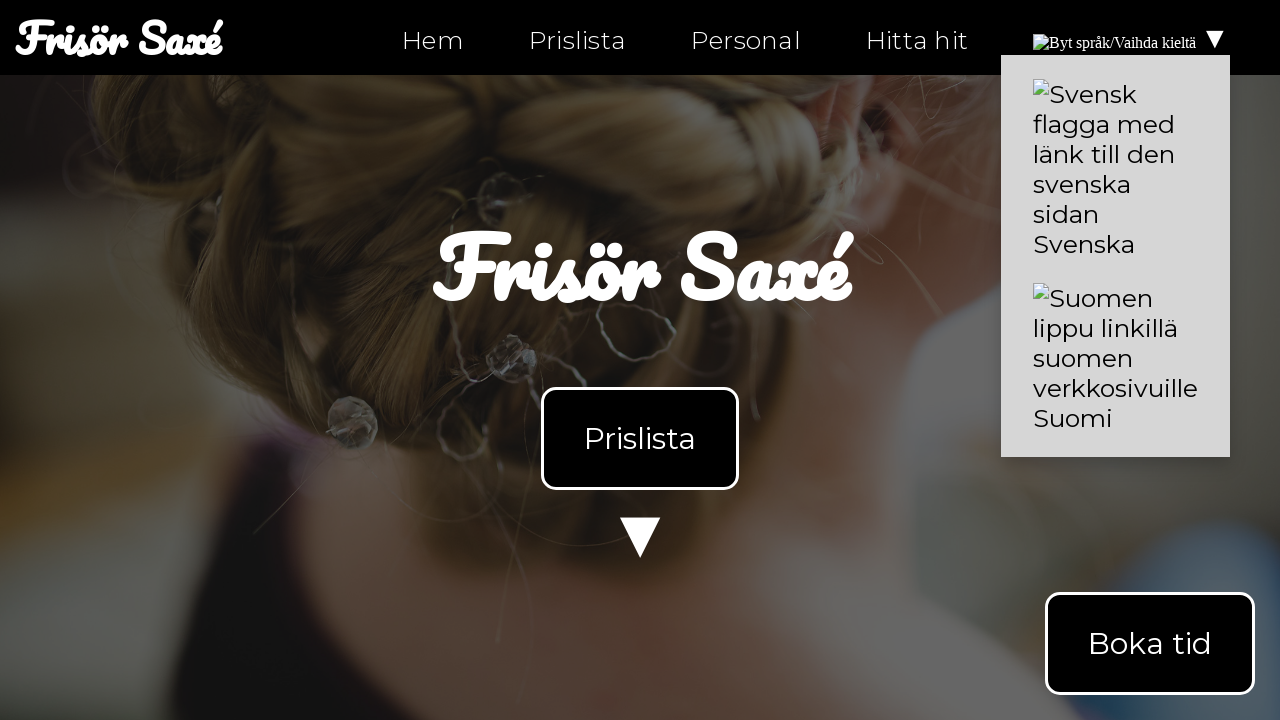

Retrieved language menu content text
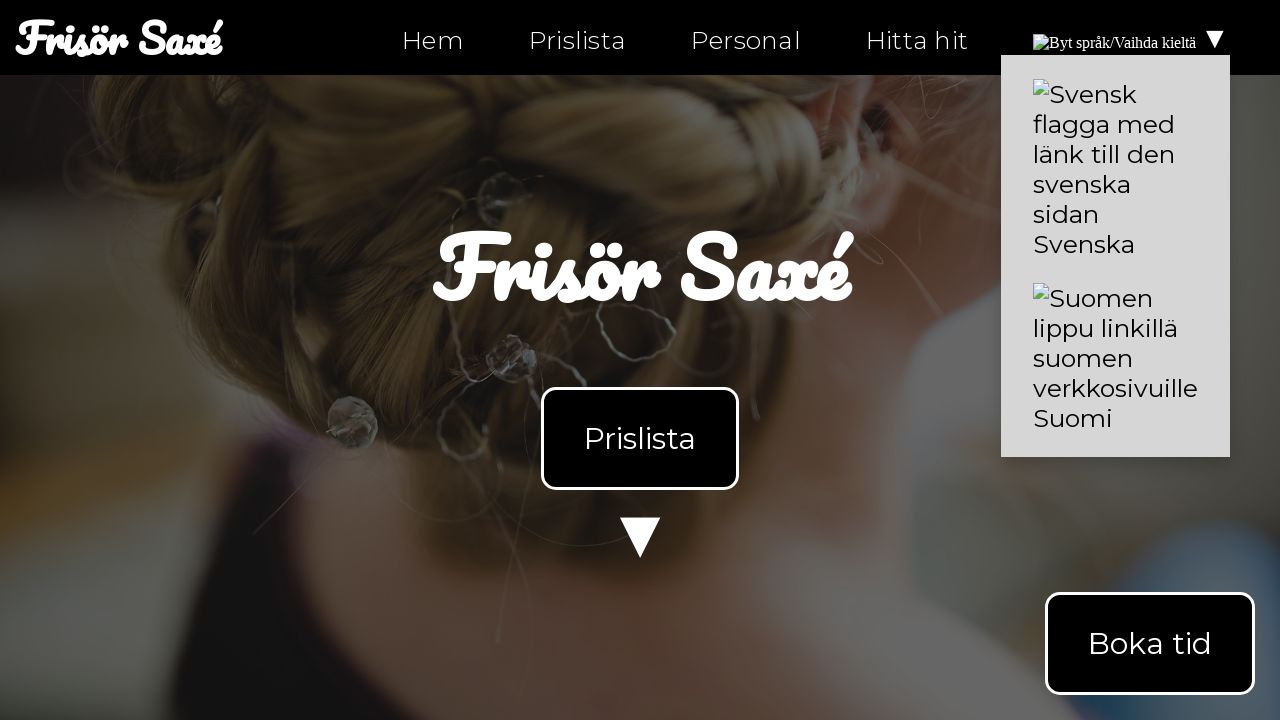

Verified 'Svenska' is present in language menu
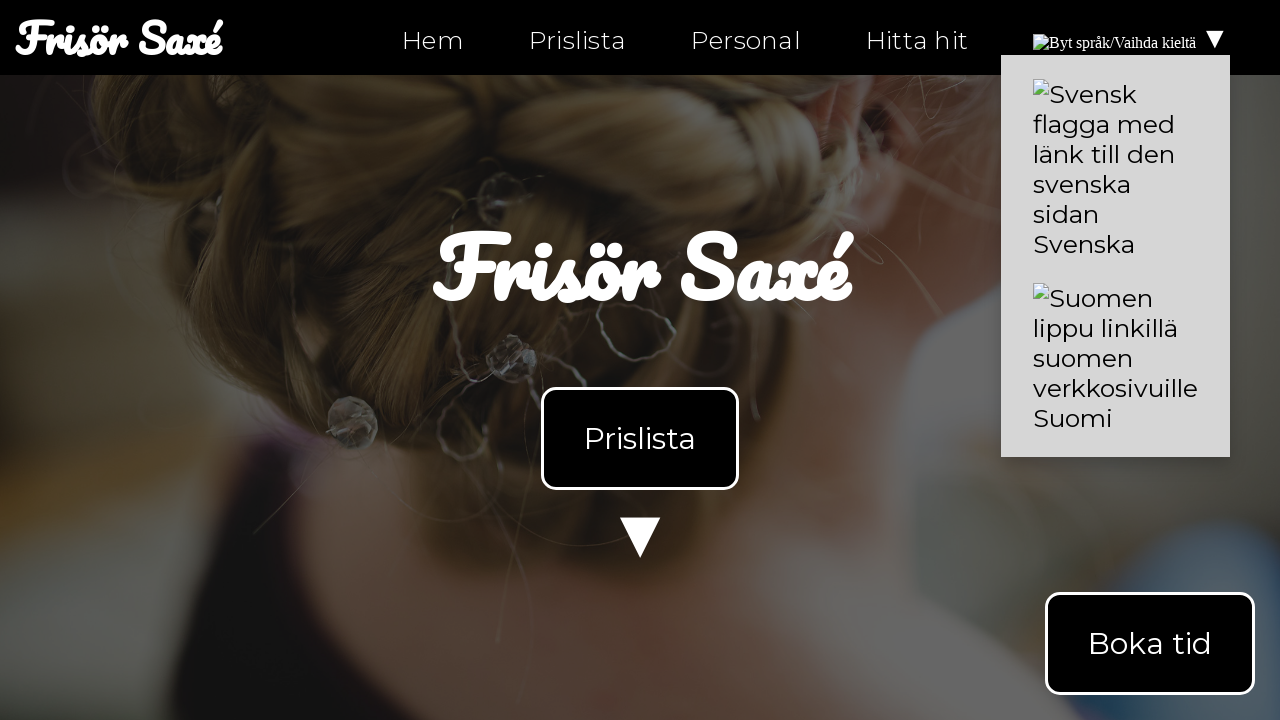

Verified 'Suomi' is present in language menu
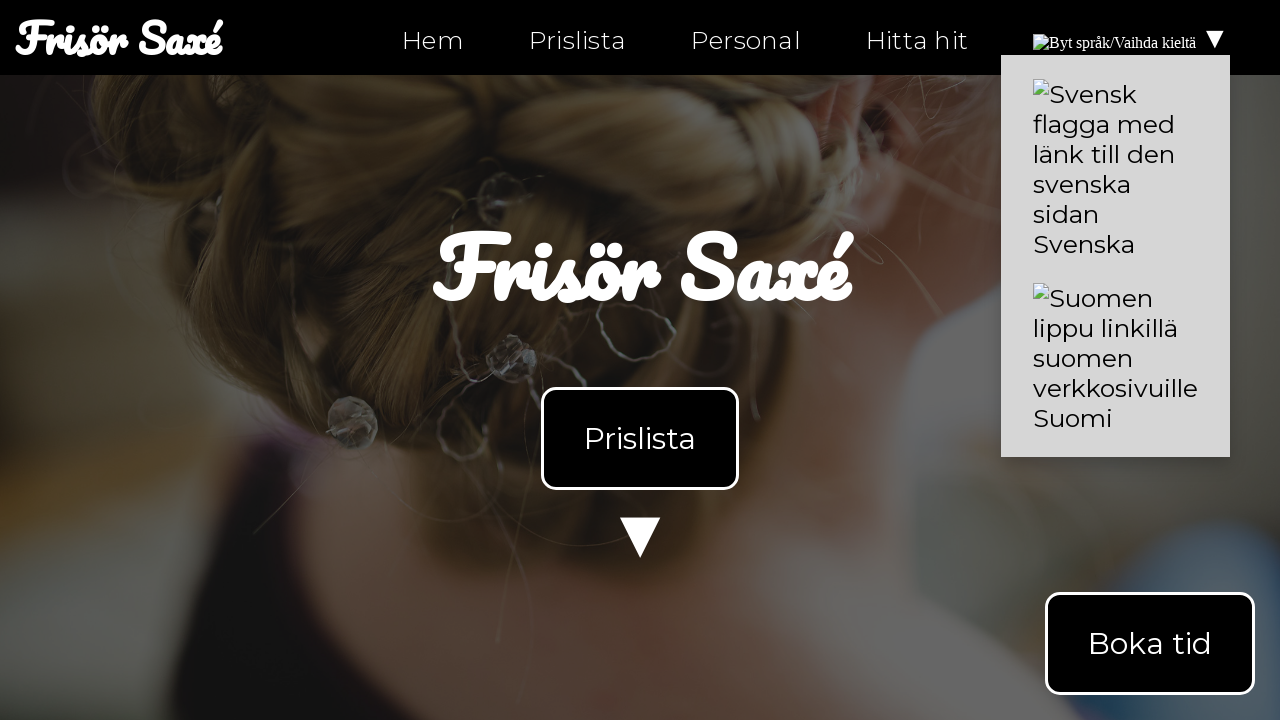

Located all translation links
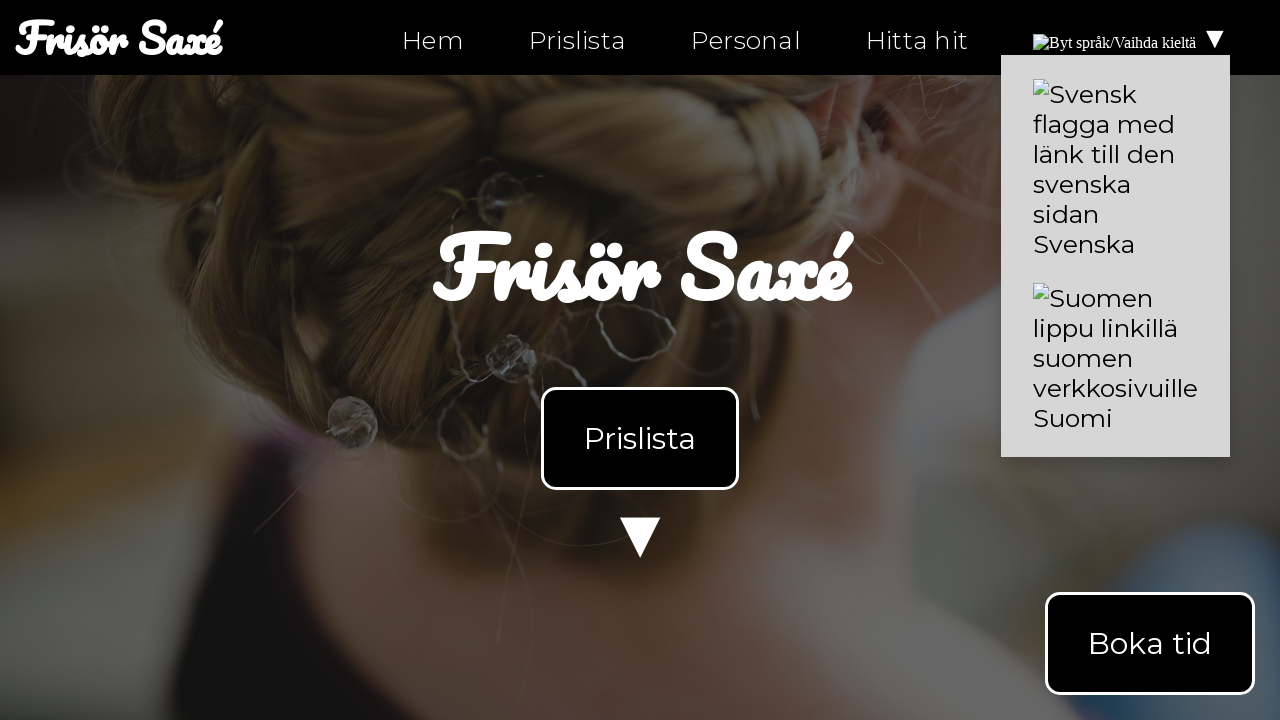

Extracted hrefs from translation links
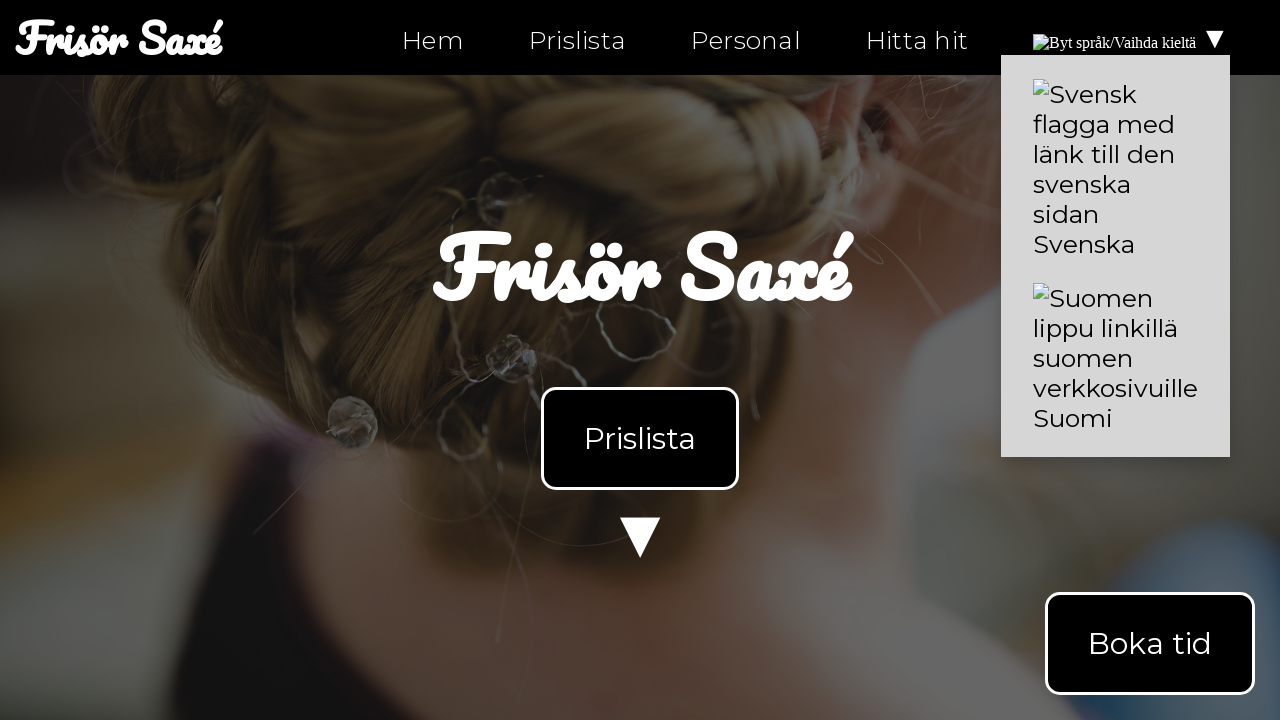

Verified Finnish translation link 'index-fi.html' exists on index.html
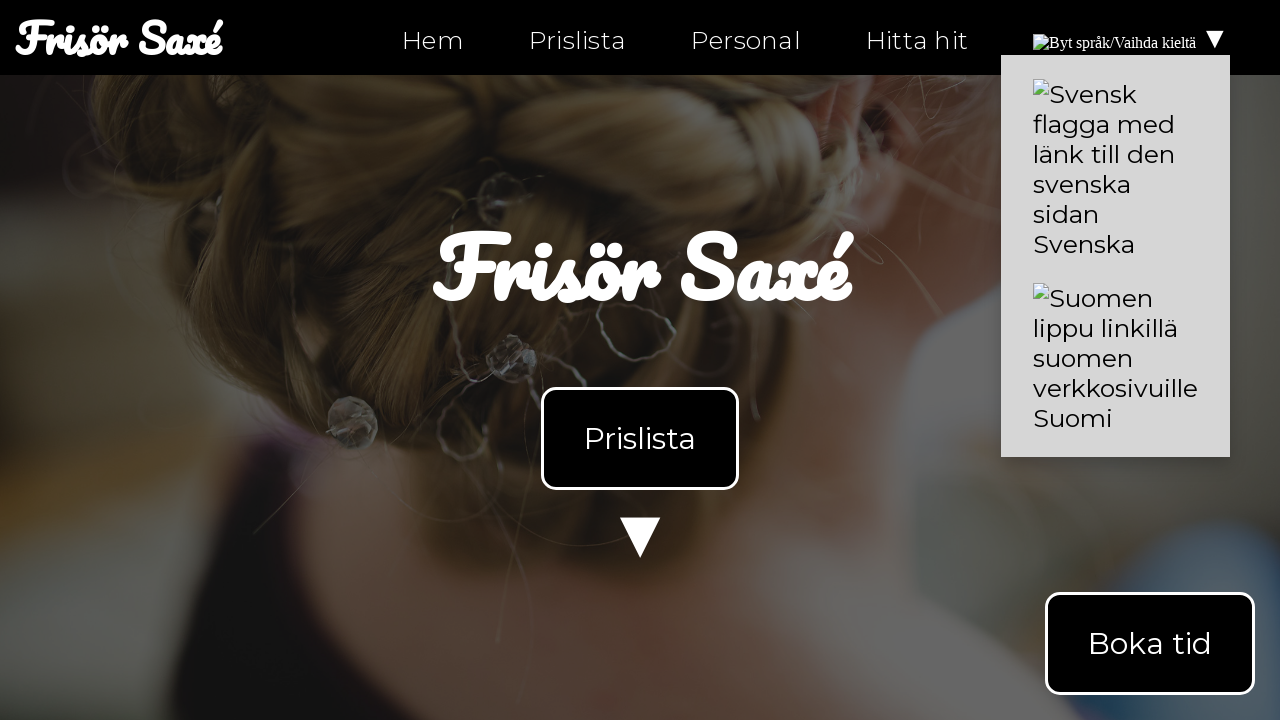

Navigated to personal.html
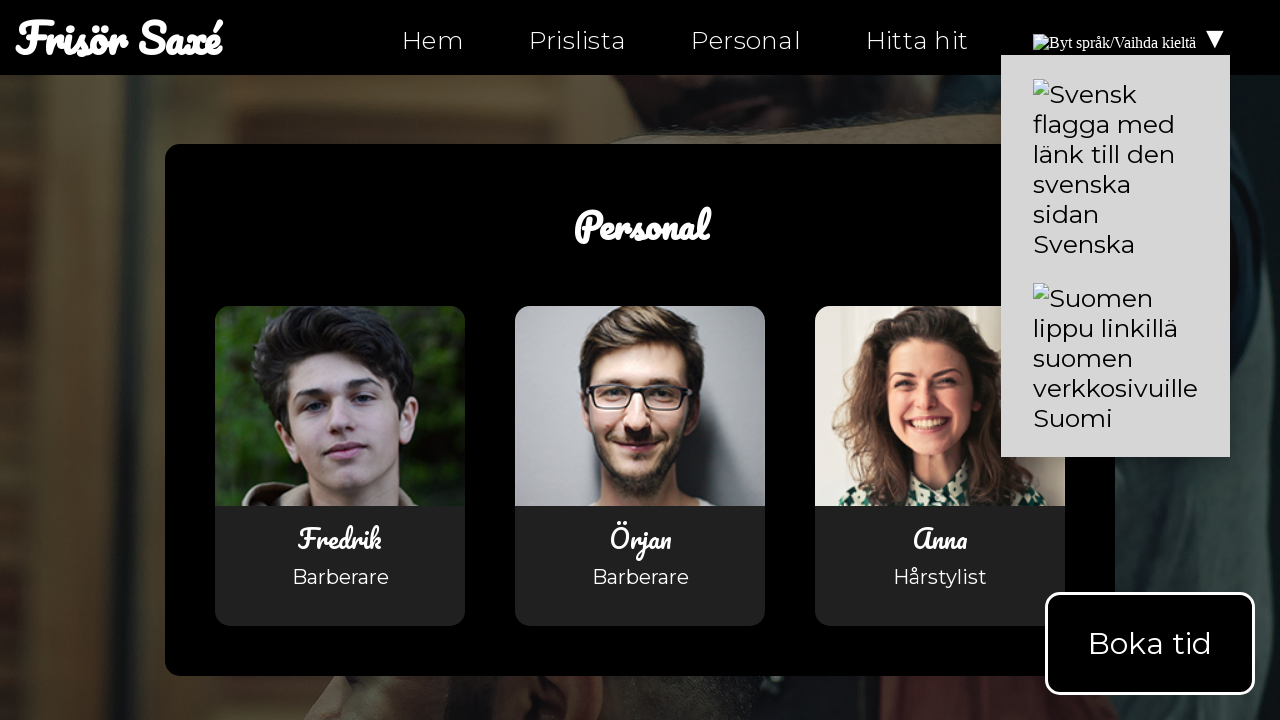

Clicked on language menu at (1132, 38) on #languageMenu
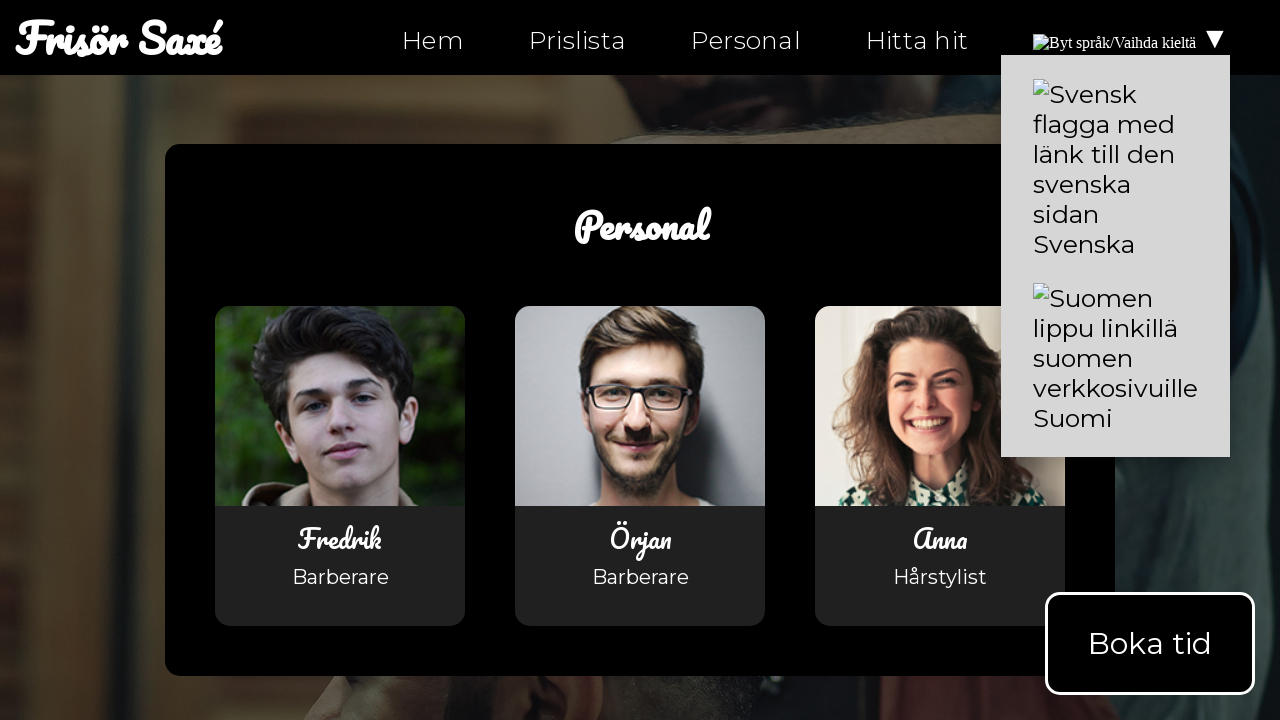

Retrieved language menu content text
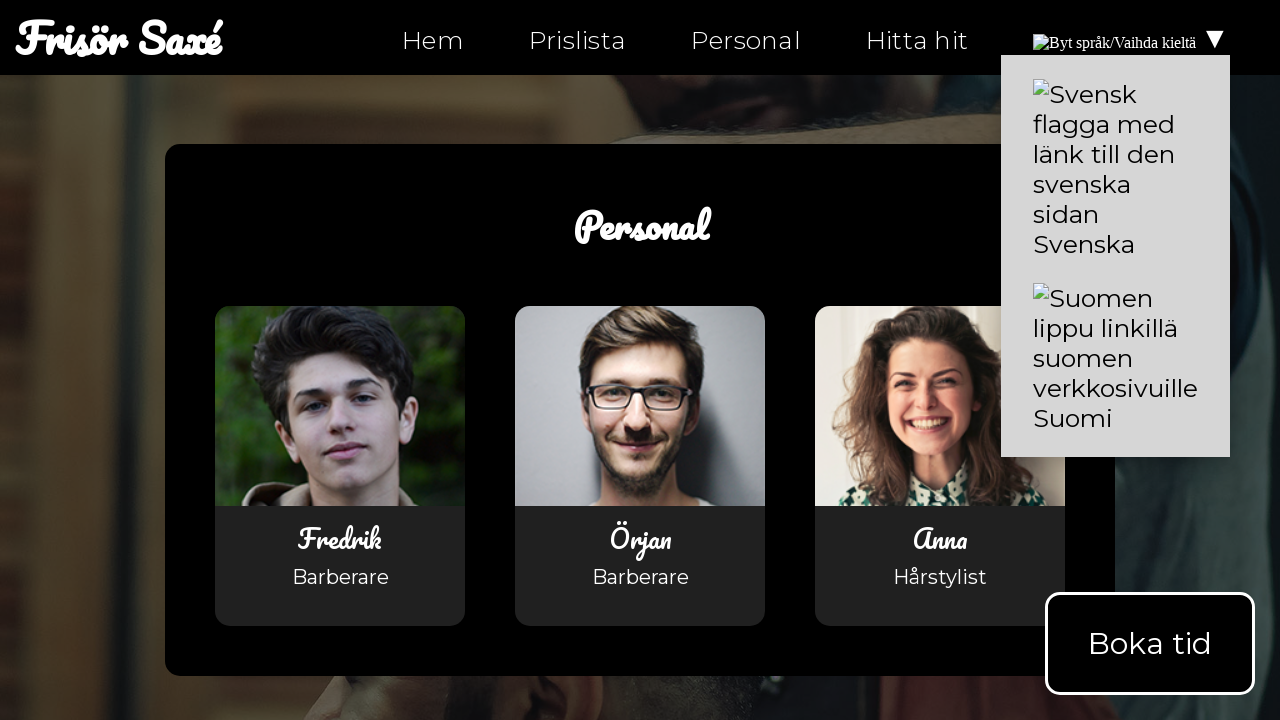

Verified 'Svenska' is present in language menu
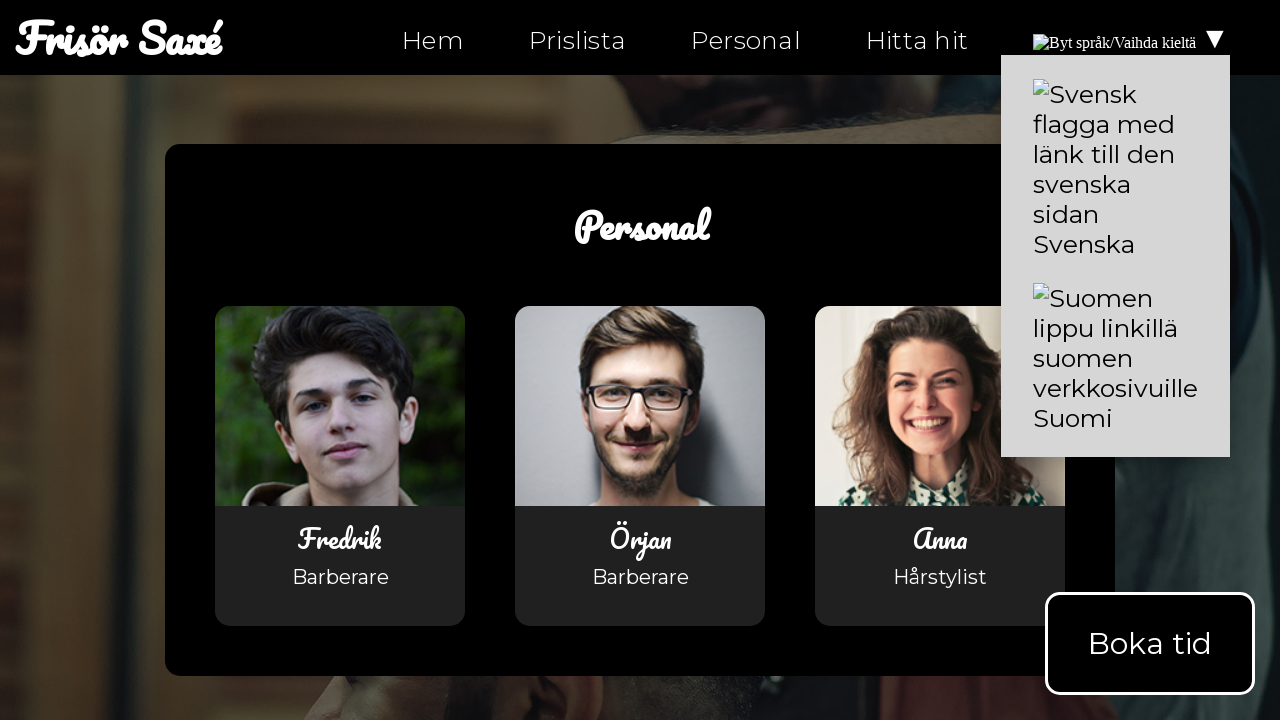

Verified 'Suomi' is present in language menu
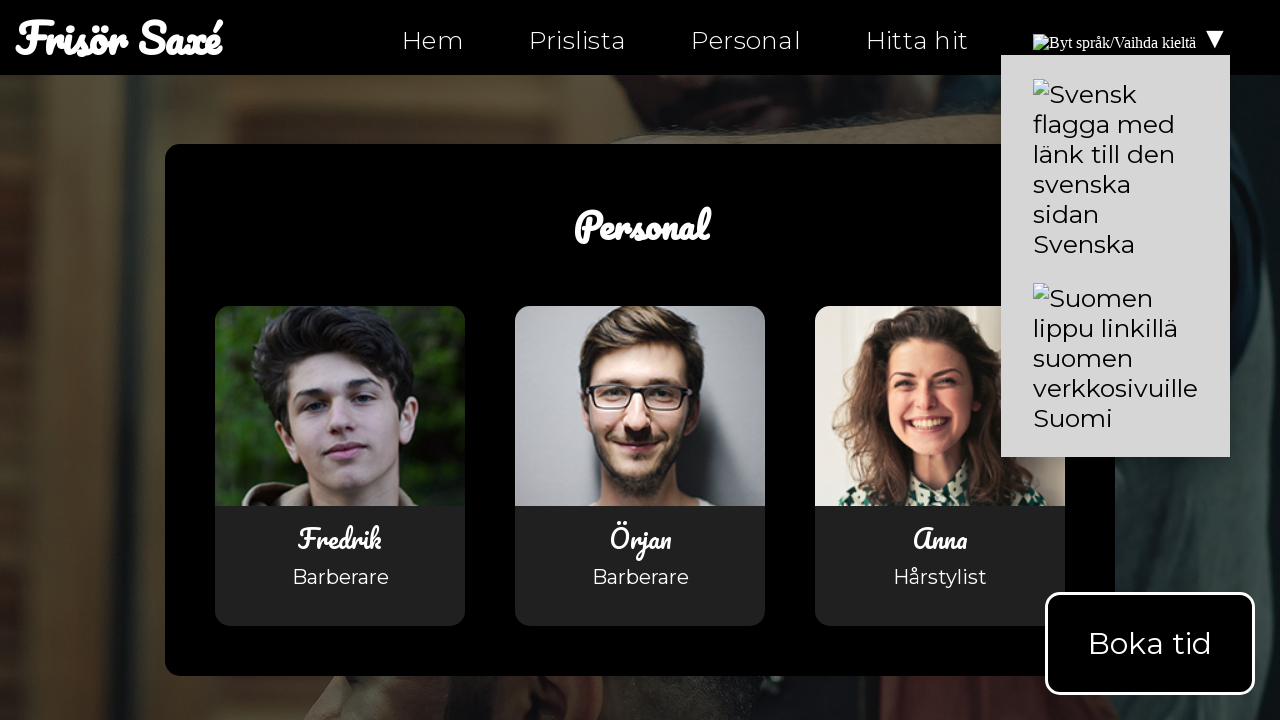

Located all translation links
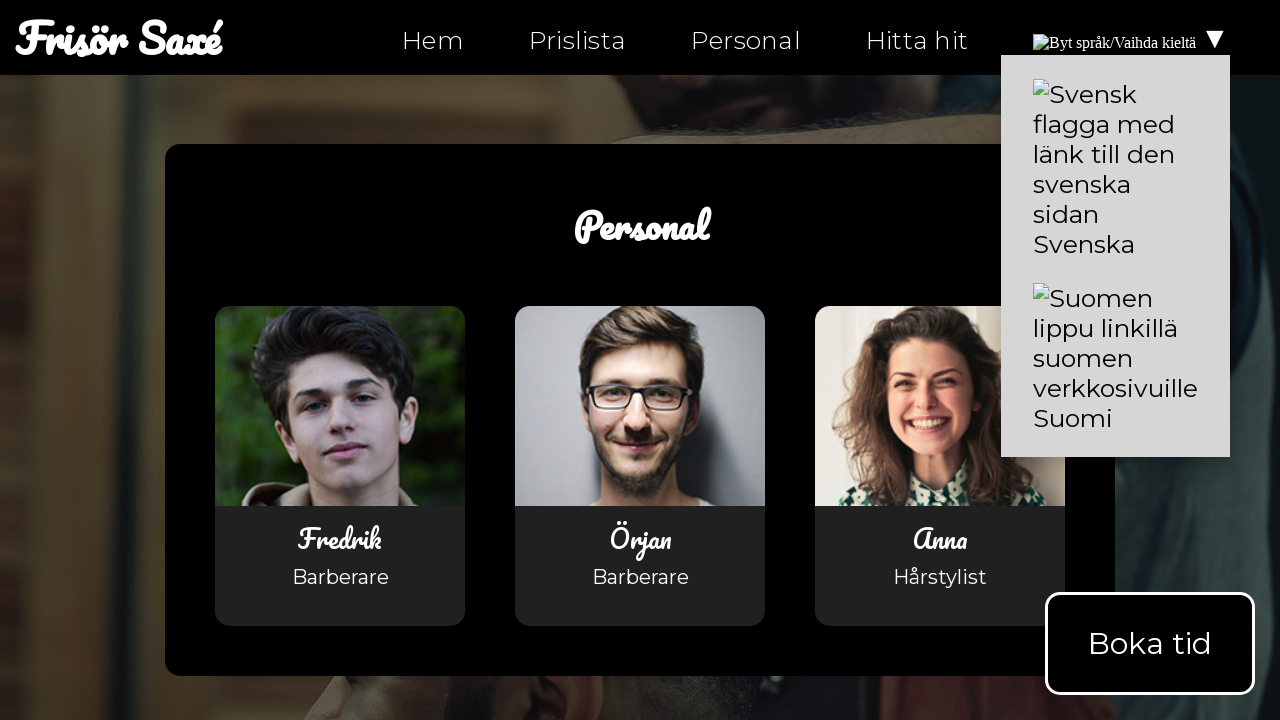

Extracted hrefs from translation links
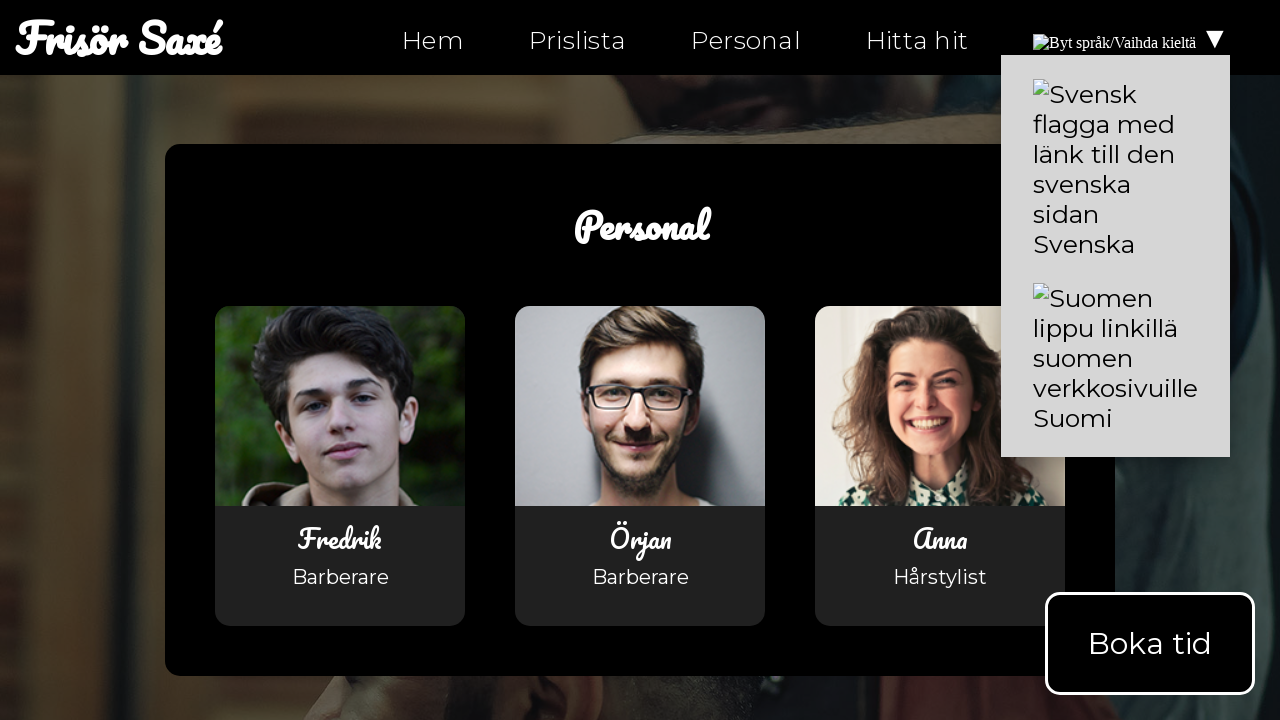

Verified Finnish translation link 'personal-fi.html' exists on personal.html
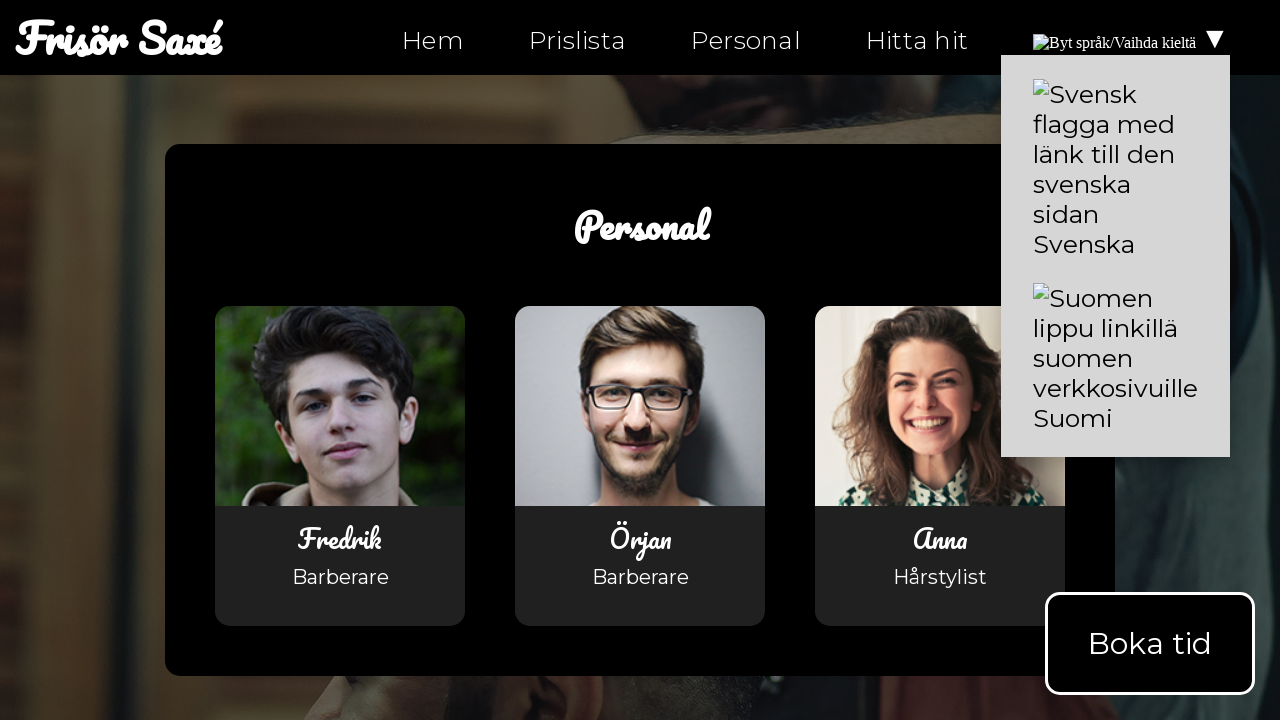

Navigated to hitta-hit.html
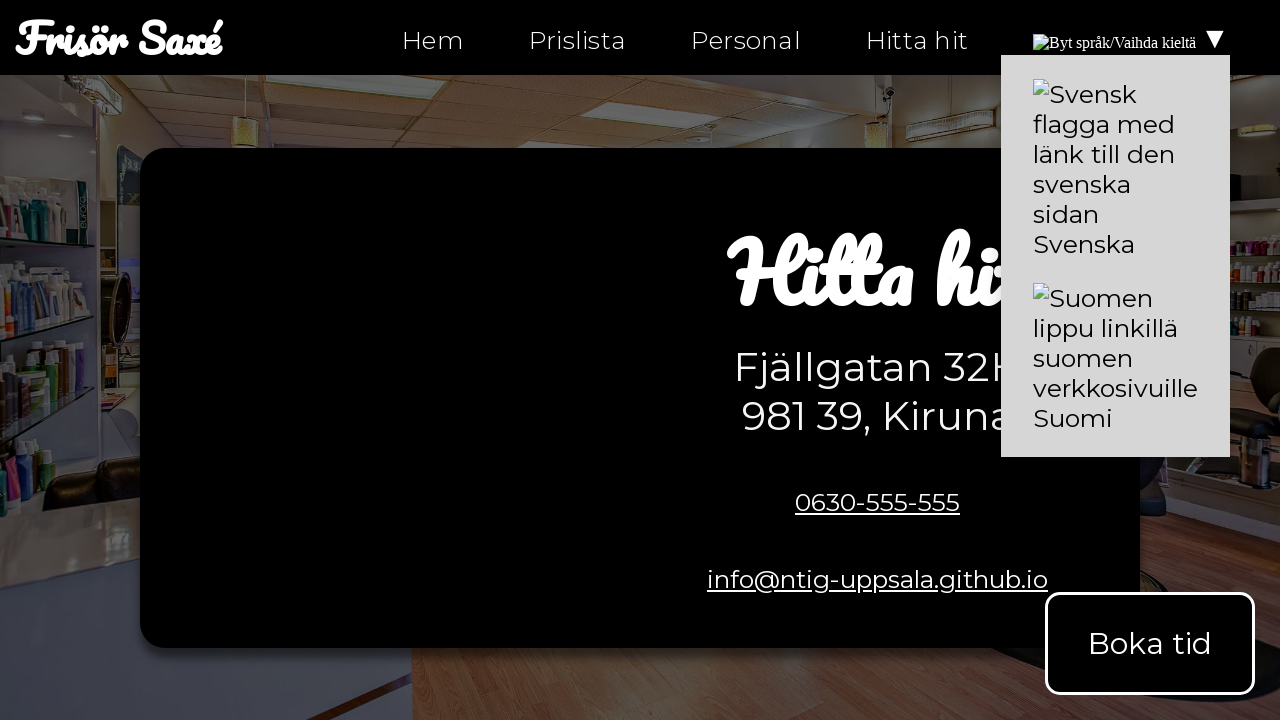

Clicked on language menu at (1132, 38) on #languageMenu
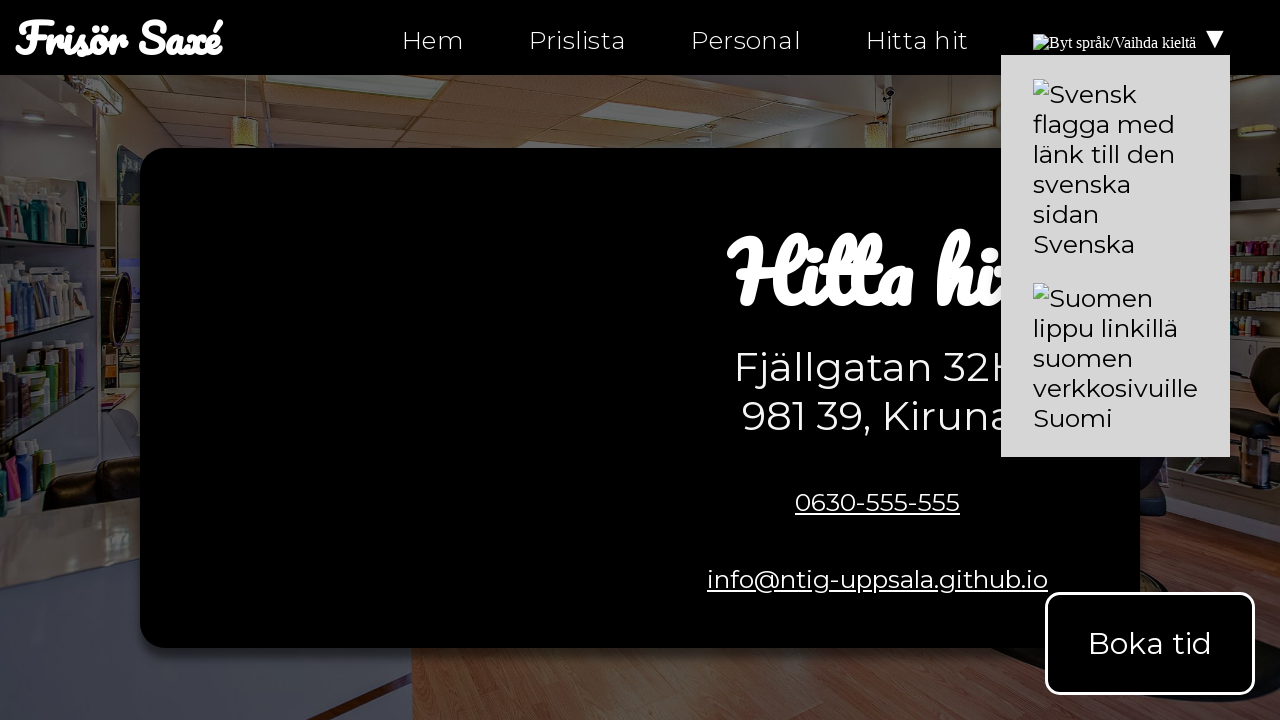

Retrieved language menu content text
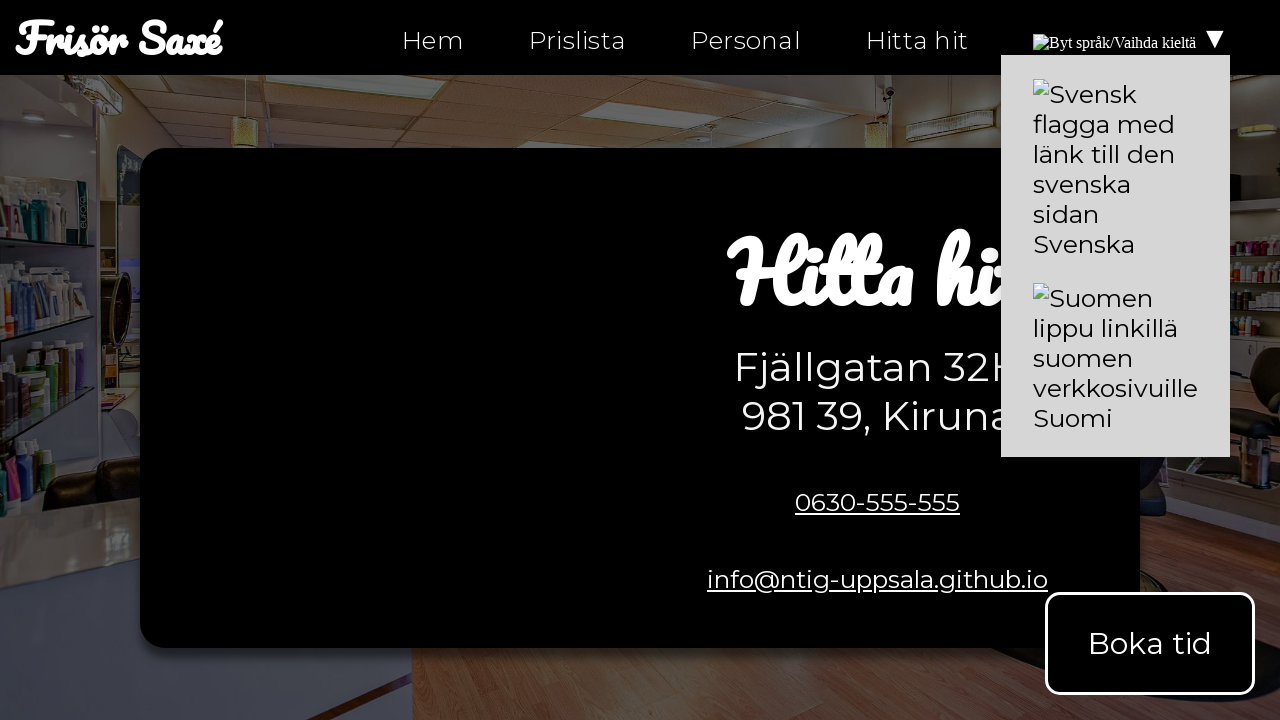

Verified 'Svenska' is present in language menu
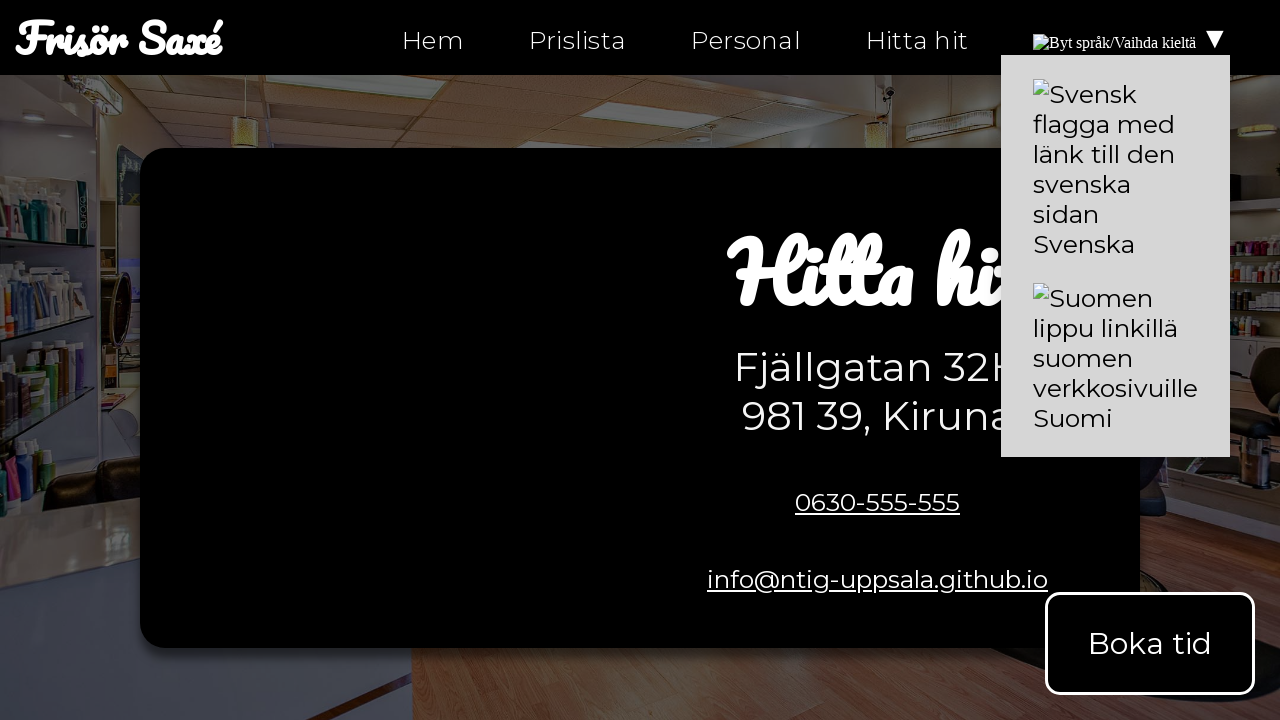

Verified 'Suomi' is present in language menu
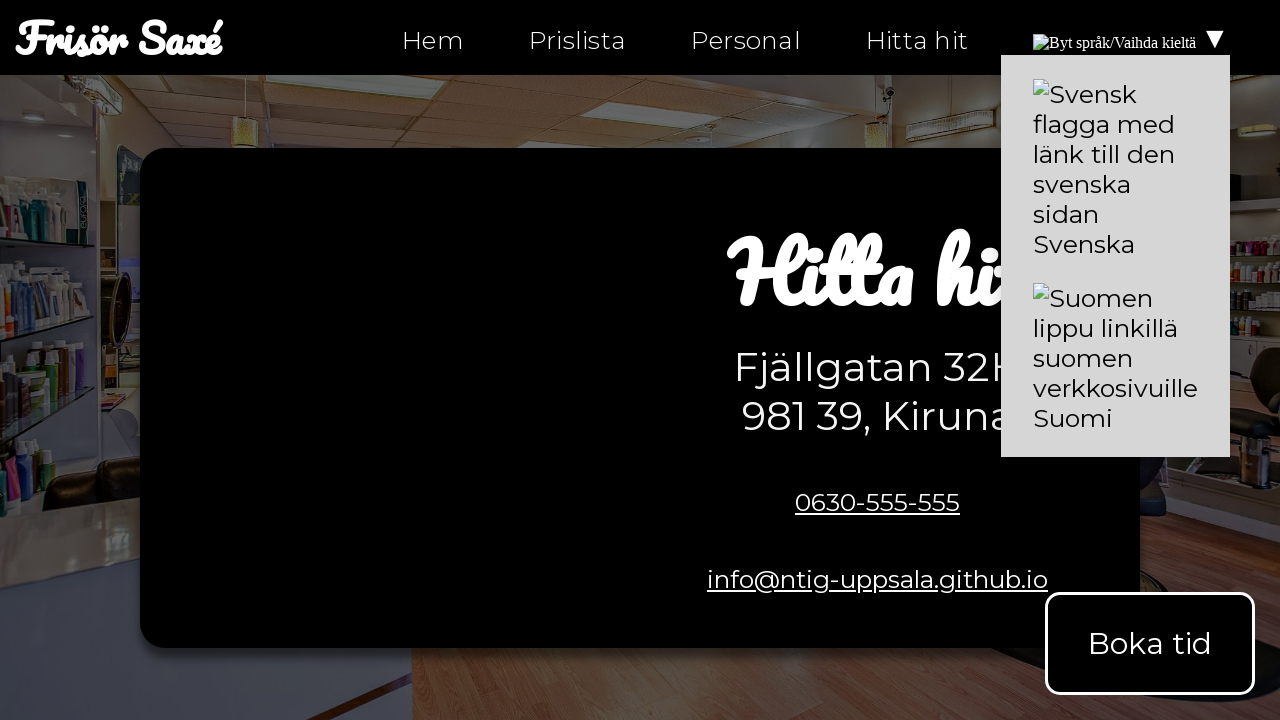

Located all translation links
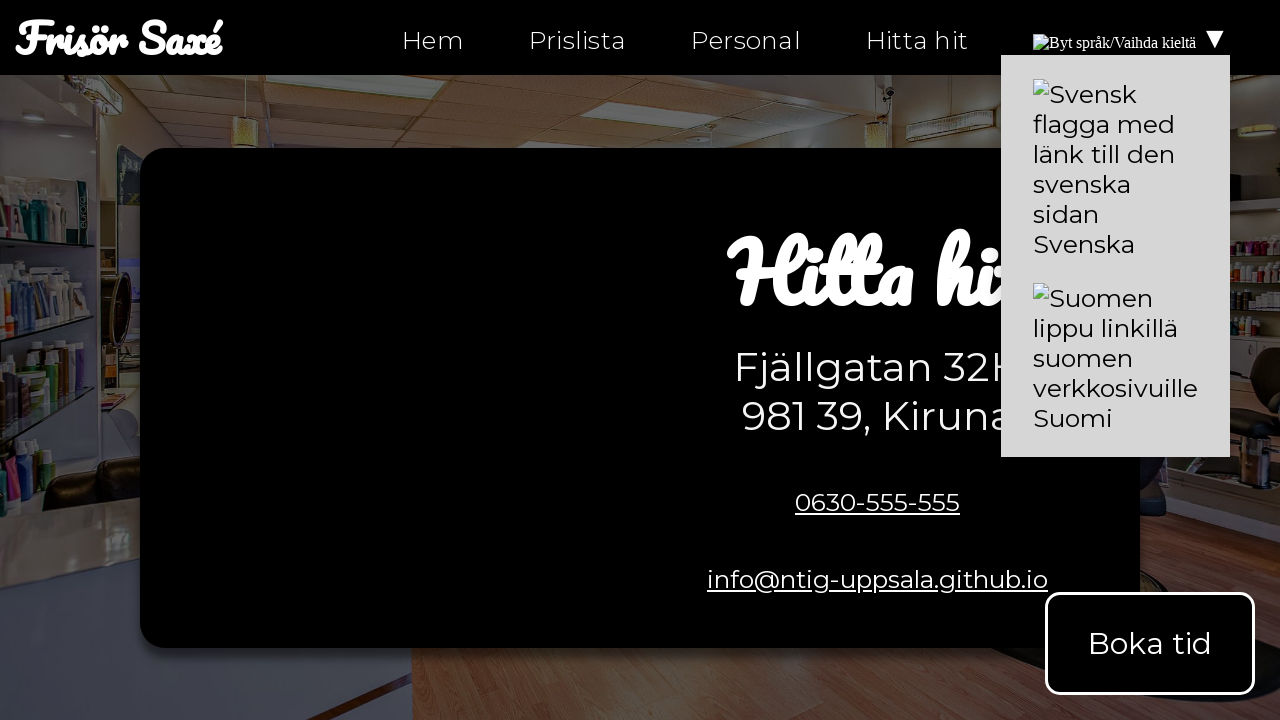

Extracted hrefs from translation links
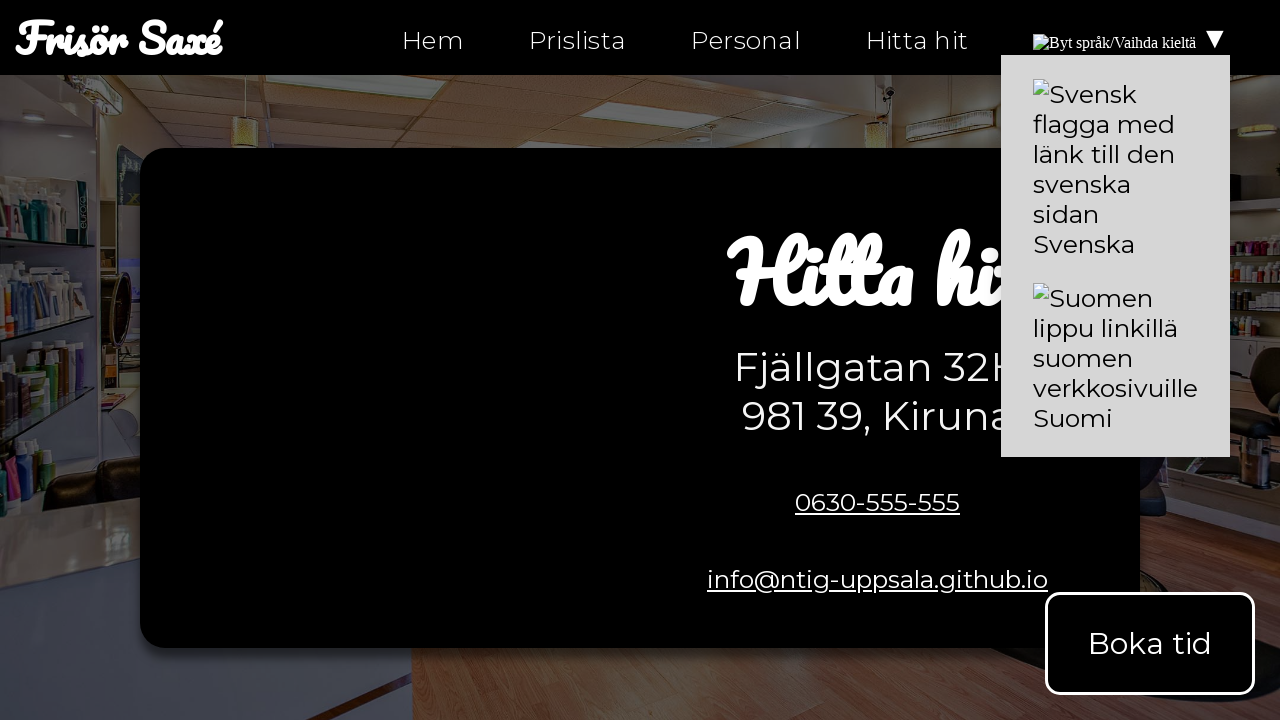

Verified Finnish translation link 'hitta-hit-fi.html' exists on hitta-hit.html
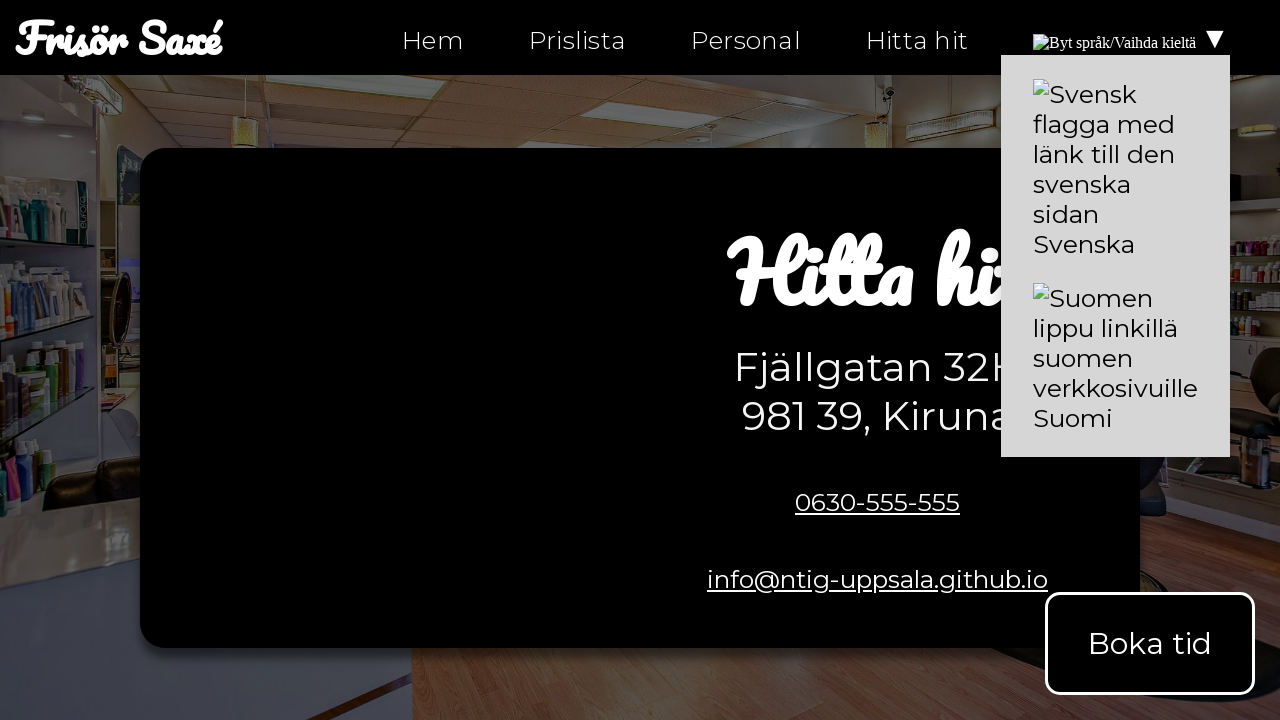

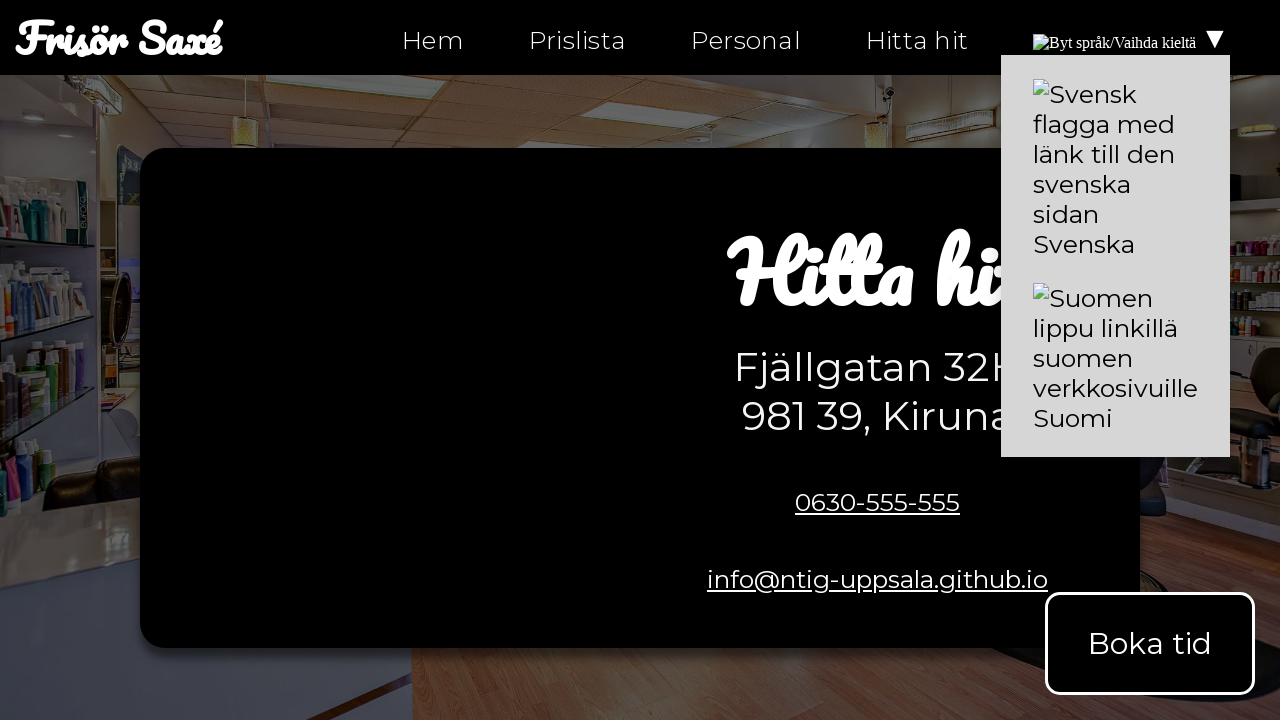